Tests dropdown menu interactions by clicking dropdown button and selecting items

Starting URL: https://auto.fresher.dev/lessons/lession7/index.html

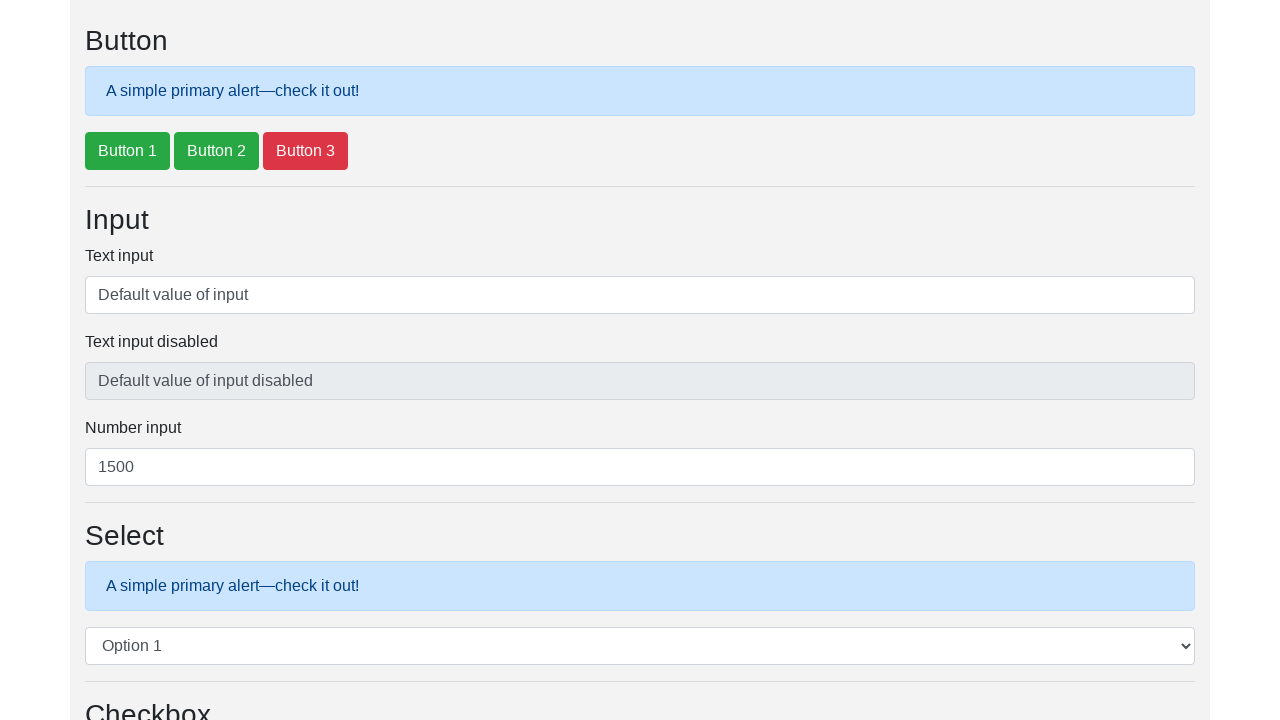

Scrolled down to dropdown section
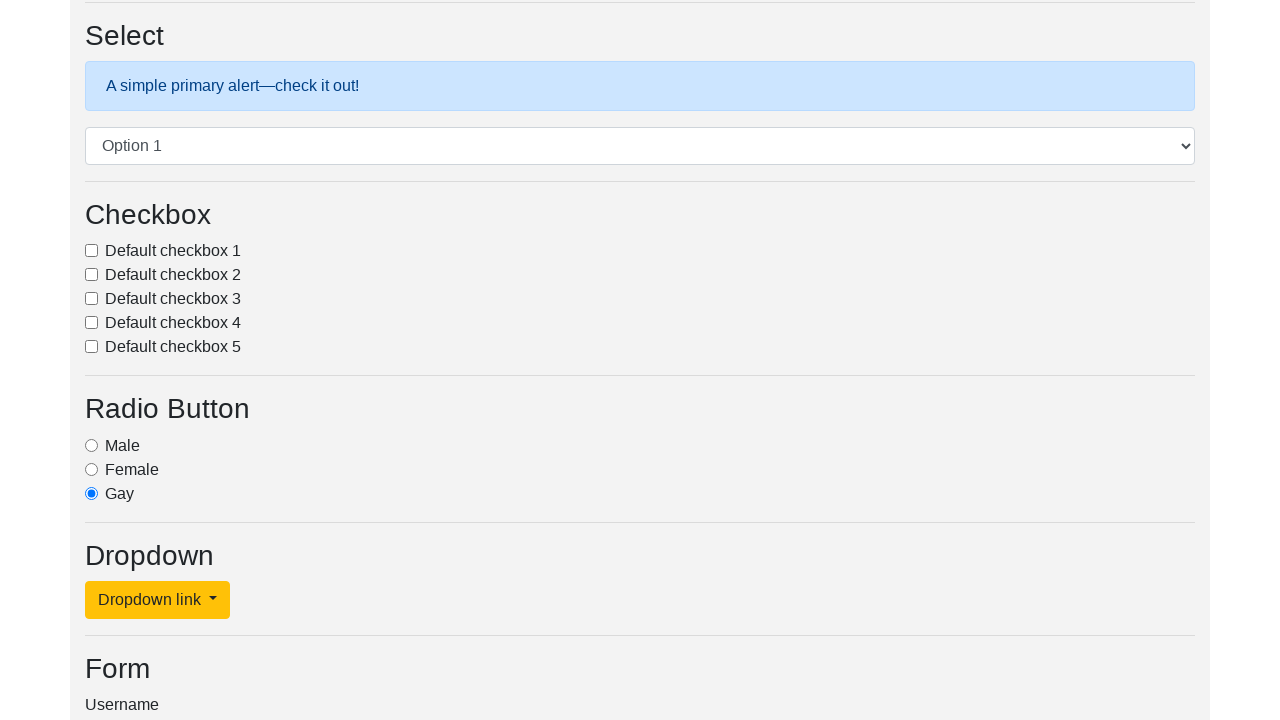

Clicked dropdown button to open menu at (158, 600) on #dropdownMenuLink
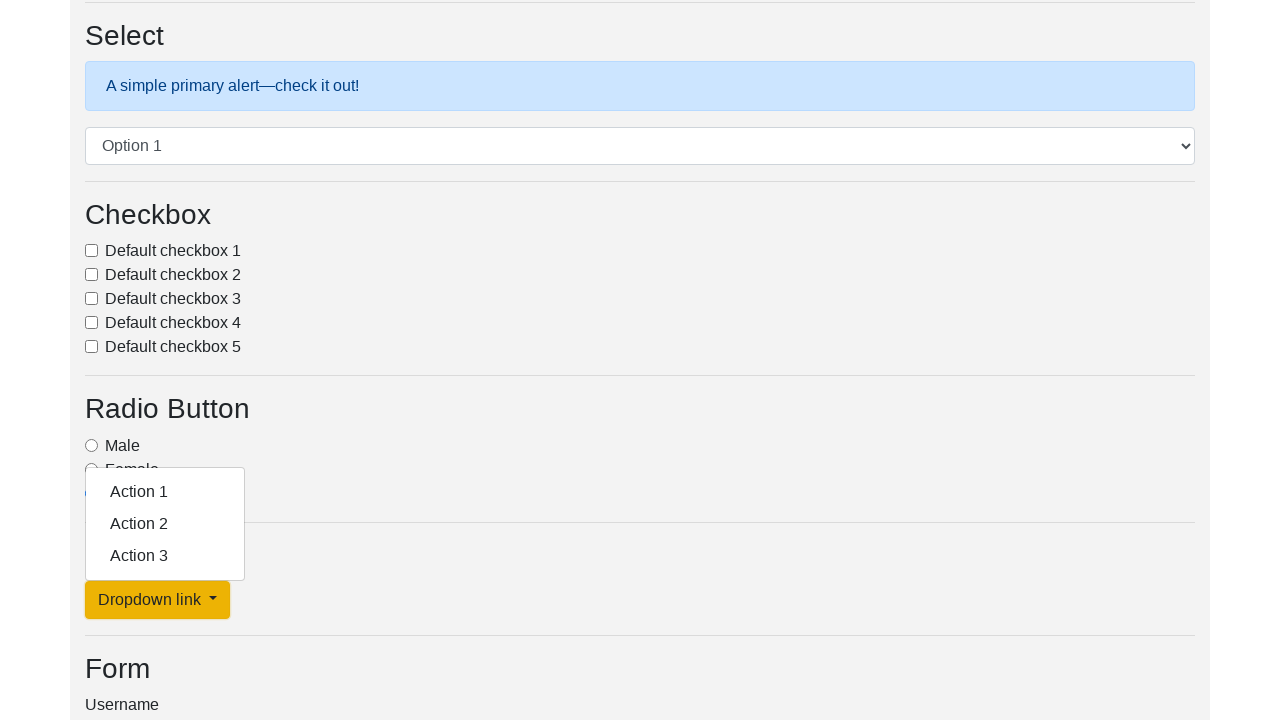

Retrieved all dropdown items
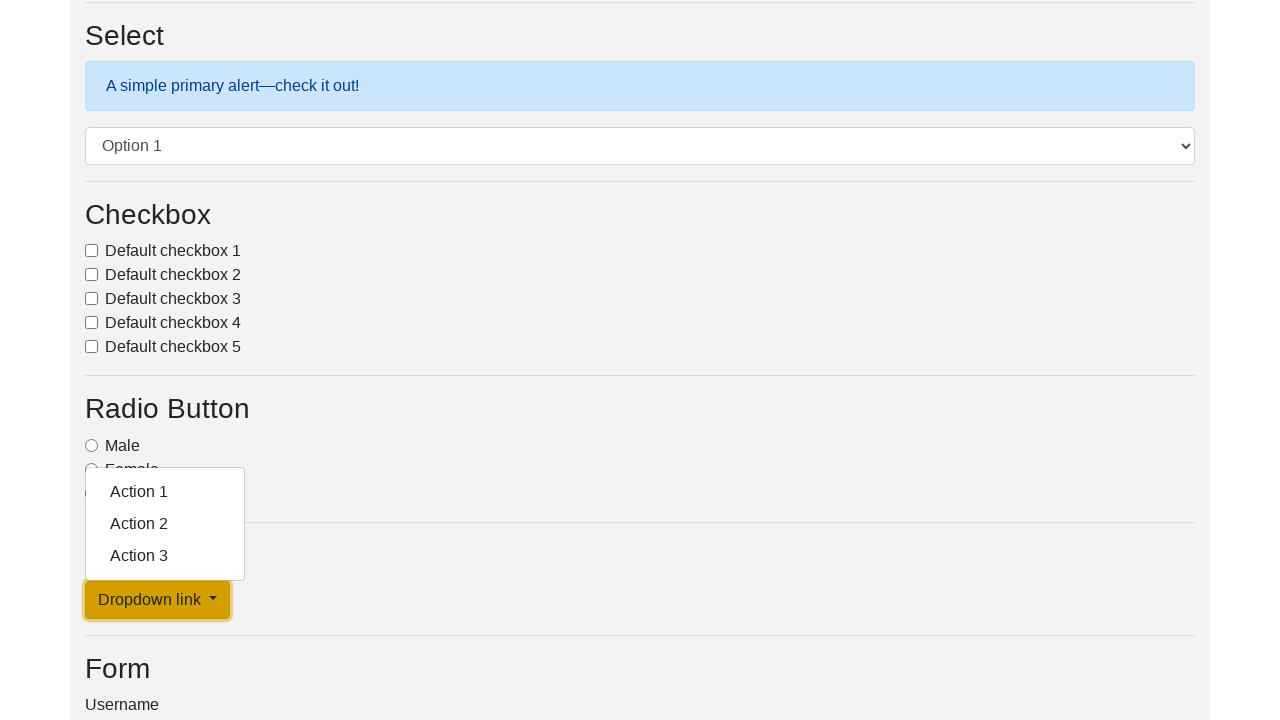

Clicked dropdown item 1 at (165, 492) on span.dropdown-item >> nth=0
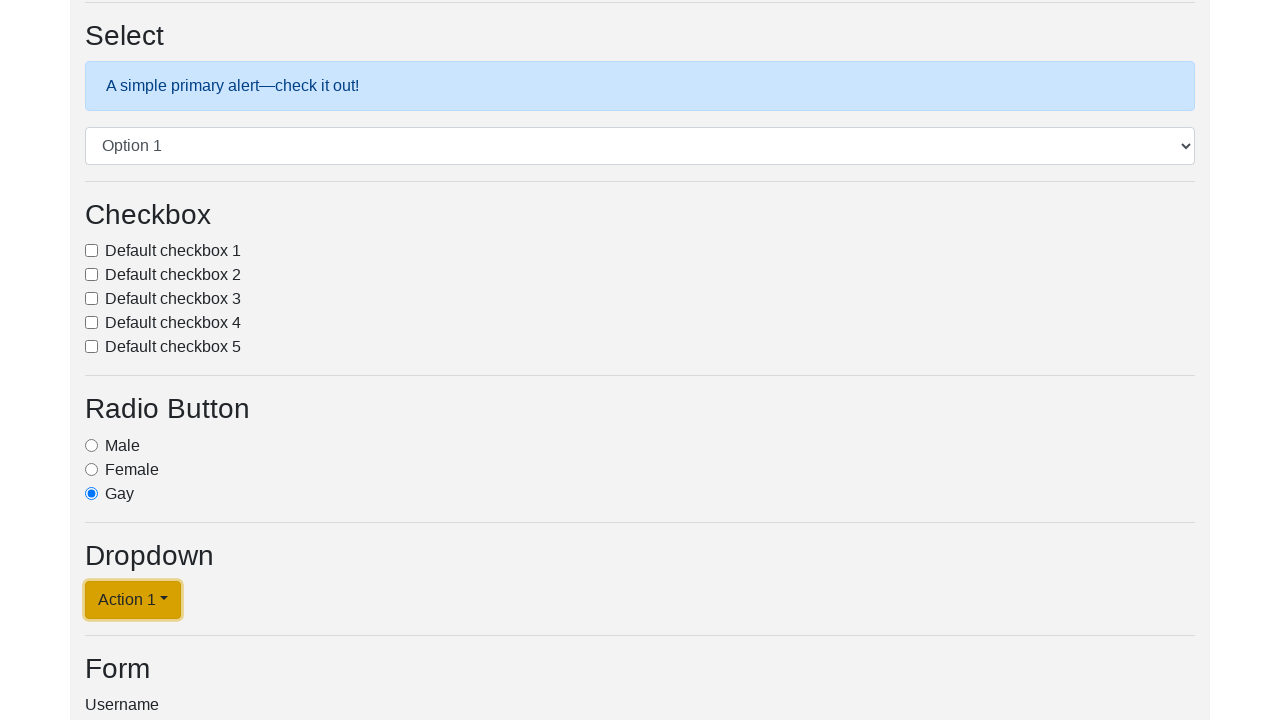

Reopened dropdown menu at (133, 600) on #dropdownMenuLink
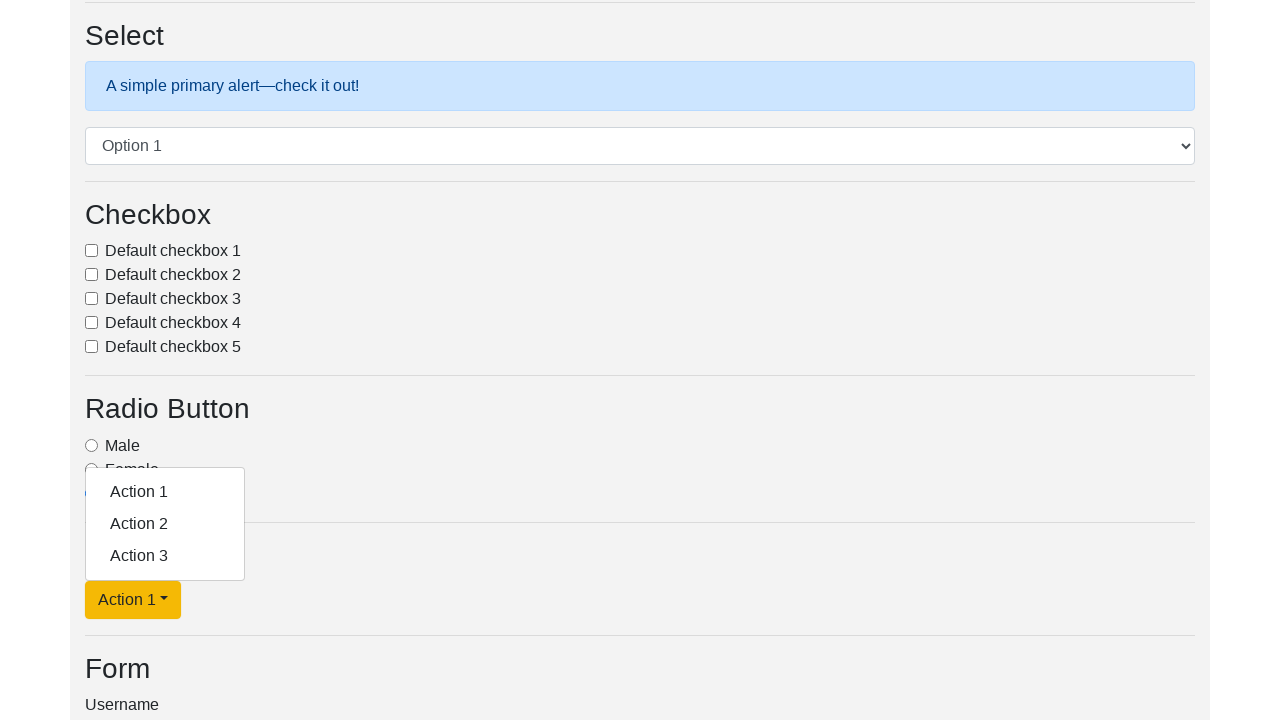

Clicked dropdown item 2 at (165, 524) on span.dropdown-item >> nth=1
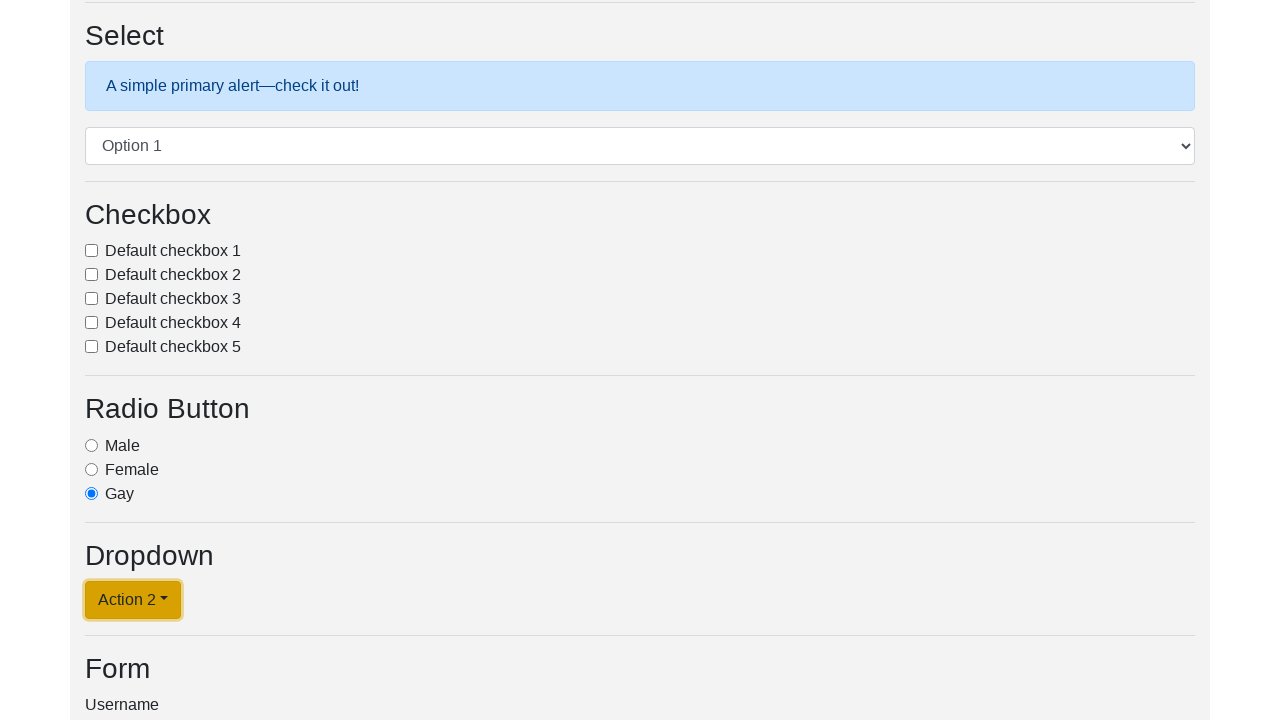

Reopened dropdown menu at (133, 600) on #dropdownMenuLink
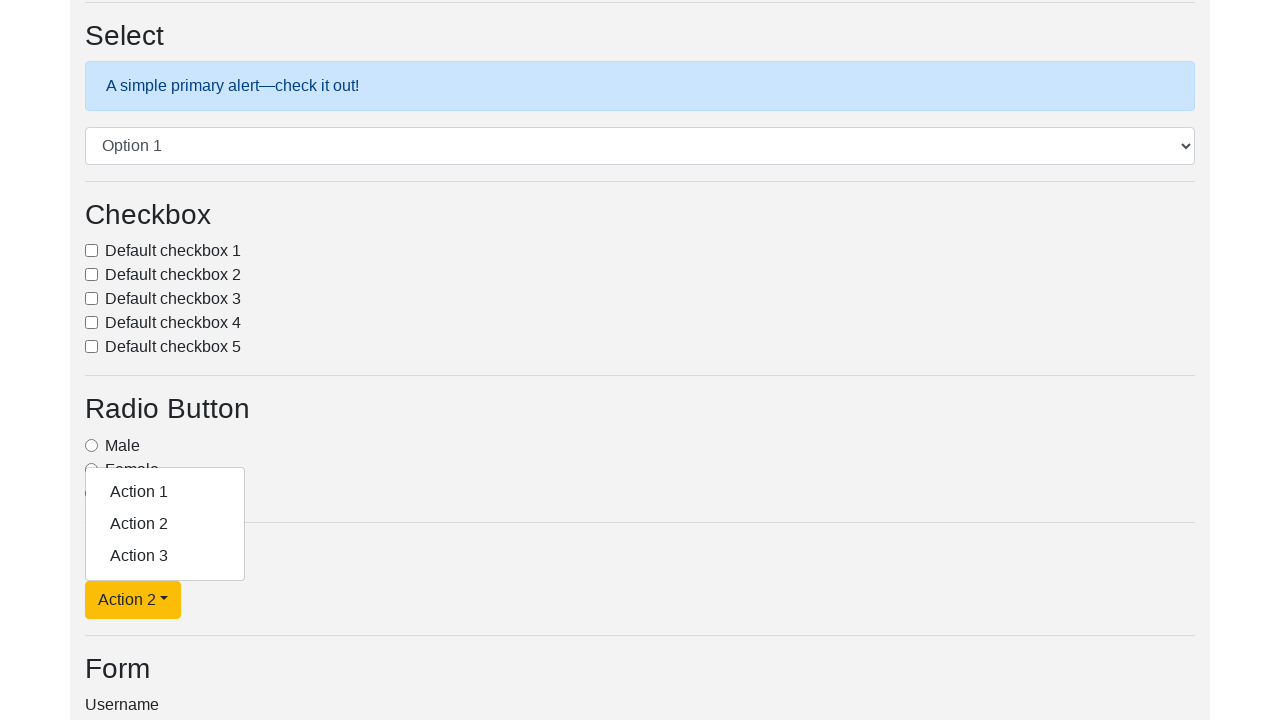

Clicked dropdown item 3 at (165, 556) on span.dropdown-item >> nth=2
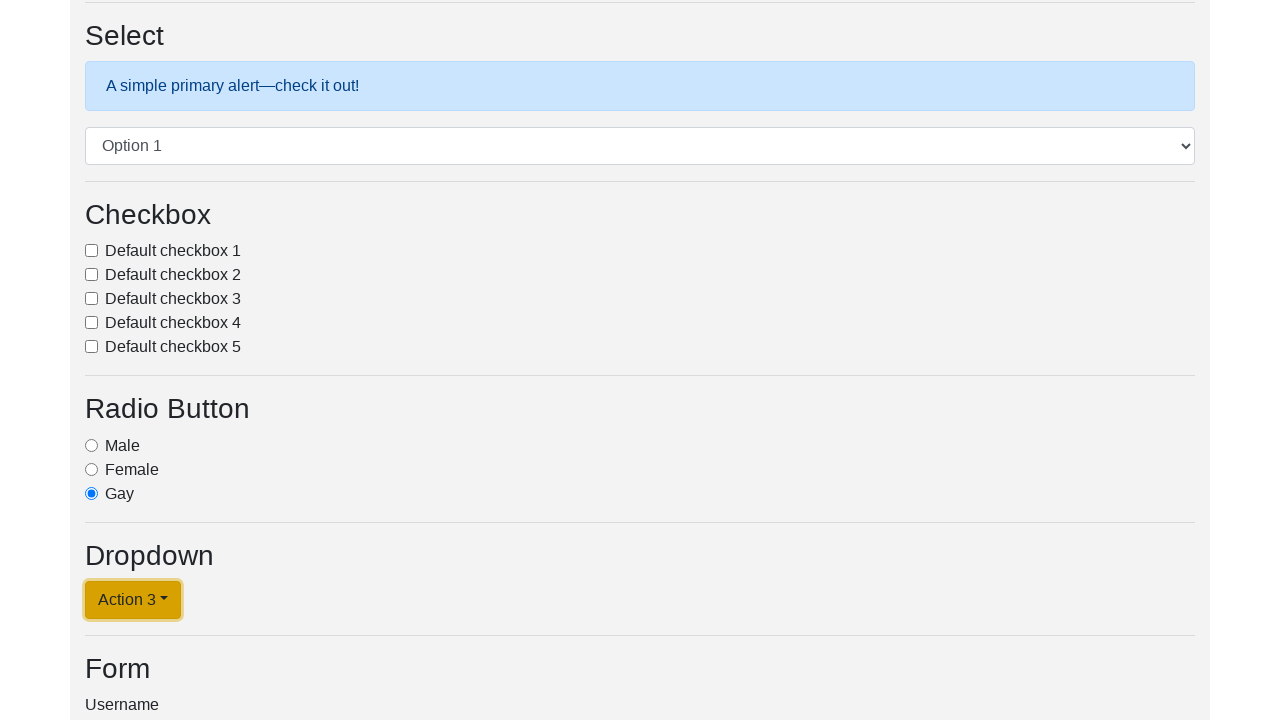

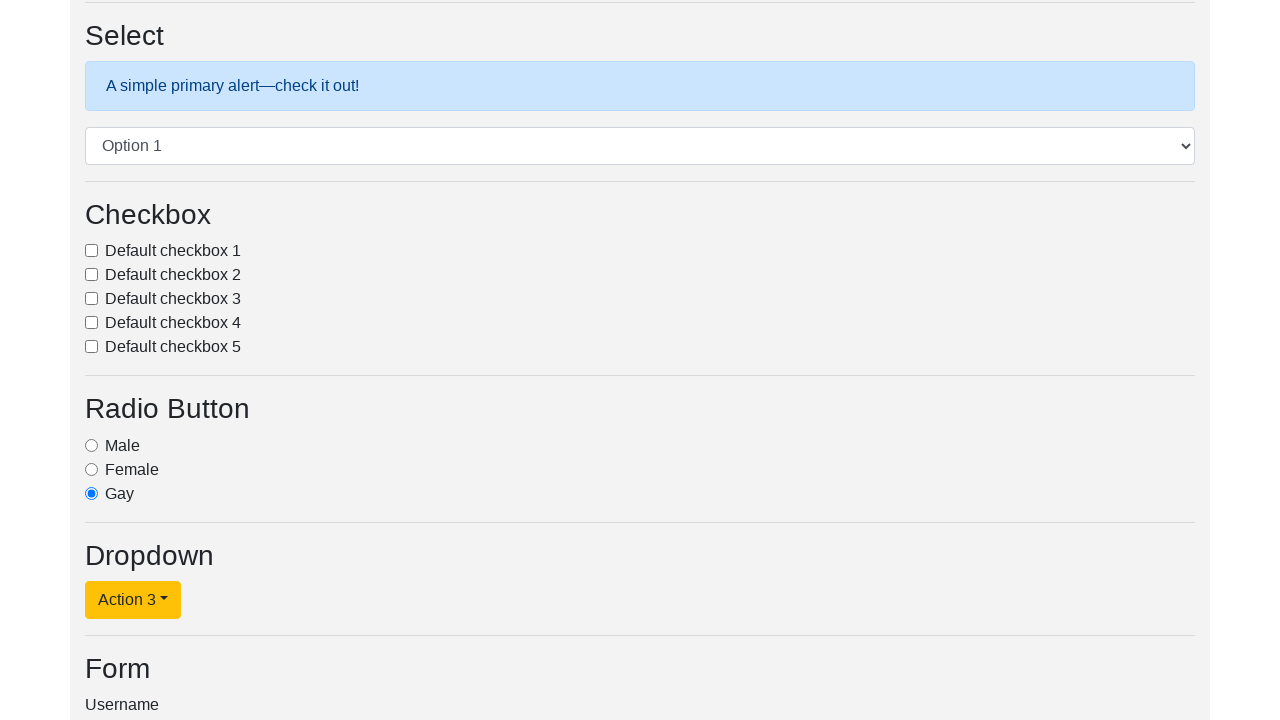